Tests GitHub's advanced search form by filling in search term, repository owner, date filter, and language selector, then submitting the form to search for repositories.

Starting URL: https://github.com/search/advanced

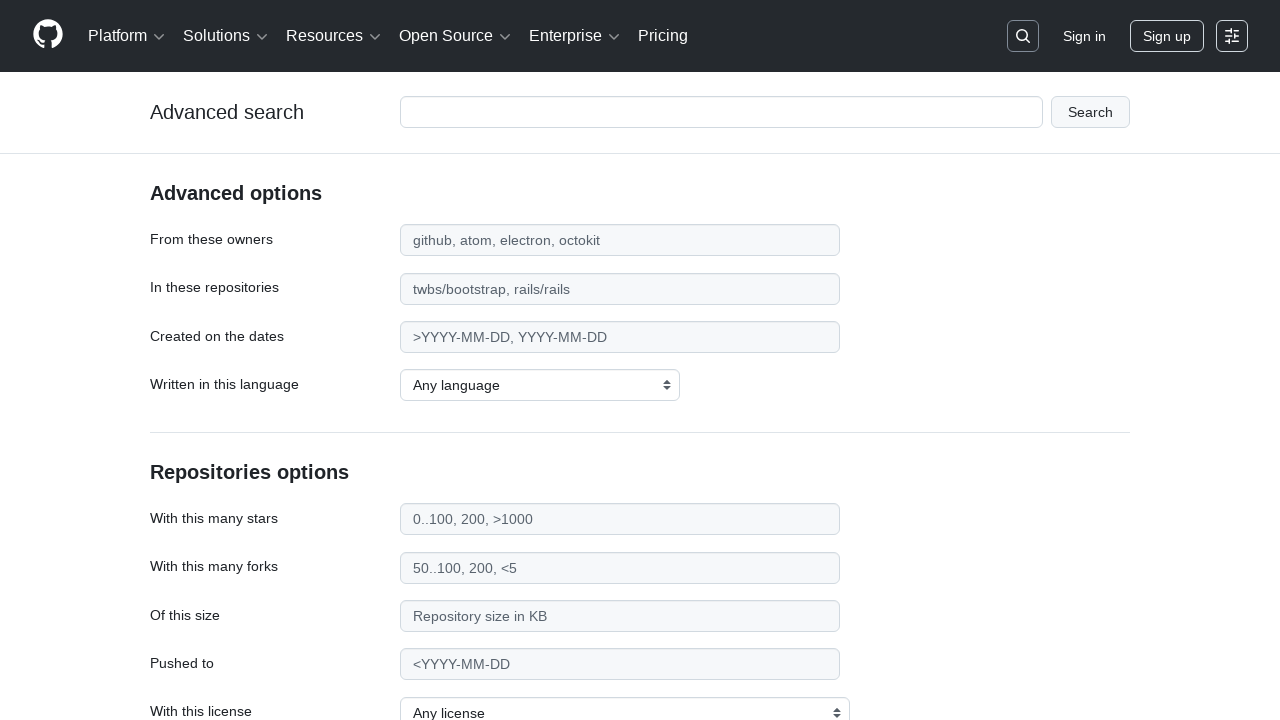

Filled advanced search input with 'apify-js' on #adv_code_search input.js-advanced-search-input
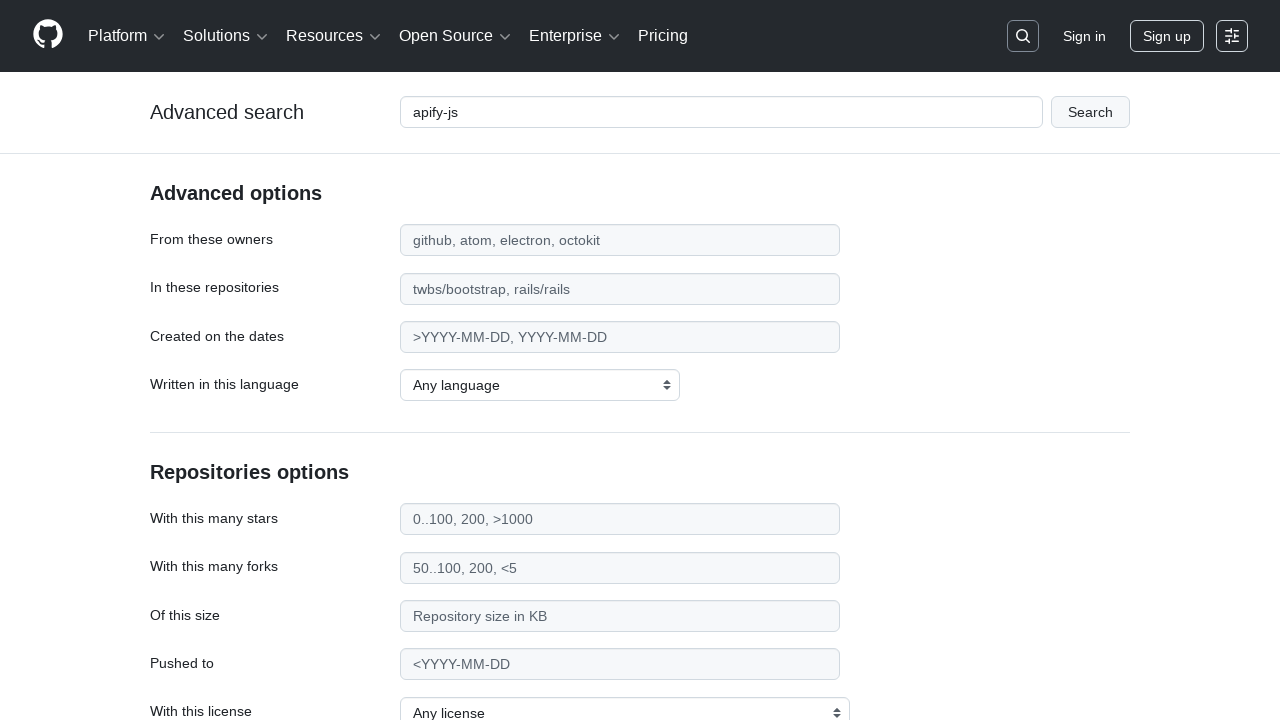

Filled repository owner field with 'apify' on #search_from
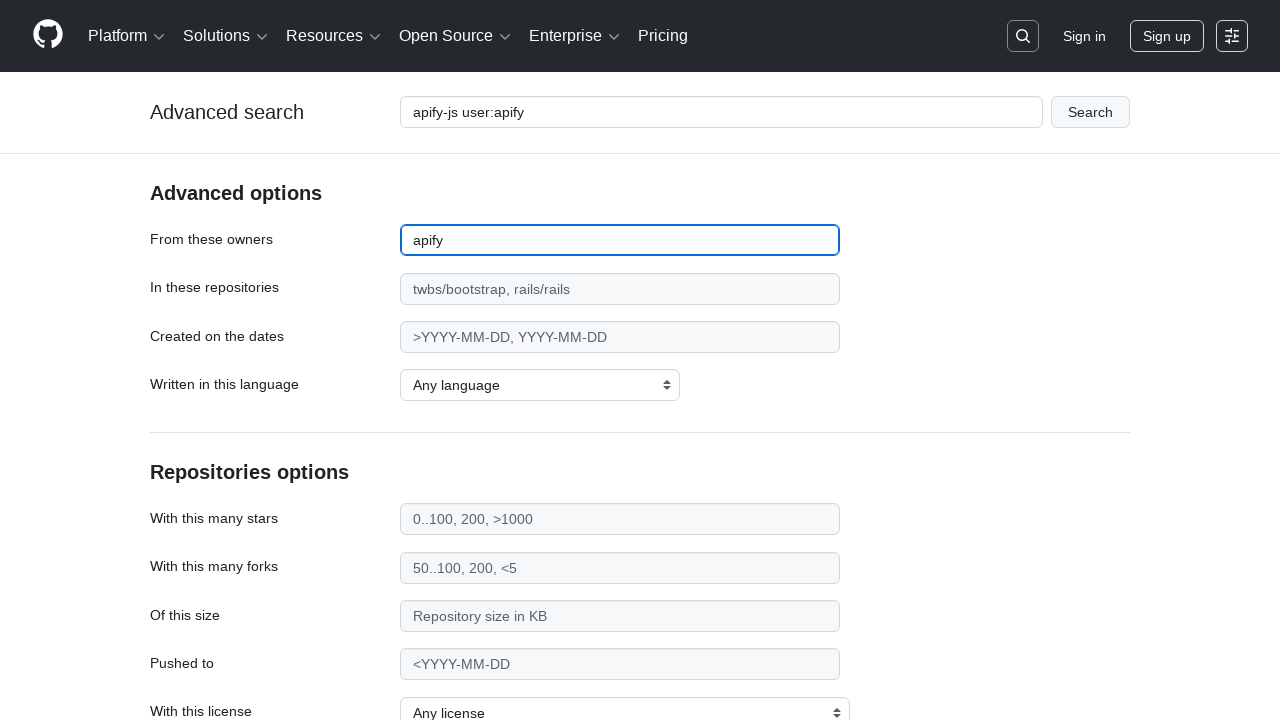

Filled date filter with '>2015' on #search_date
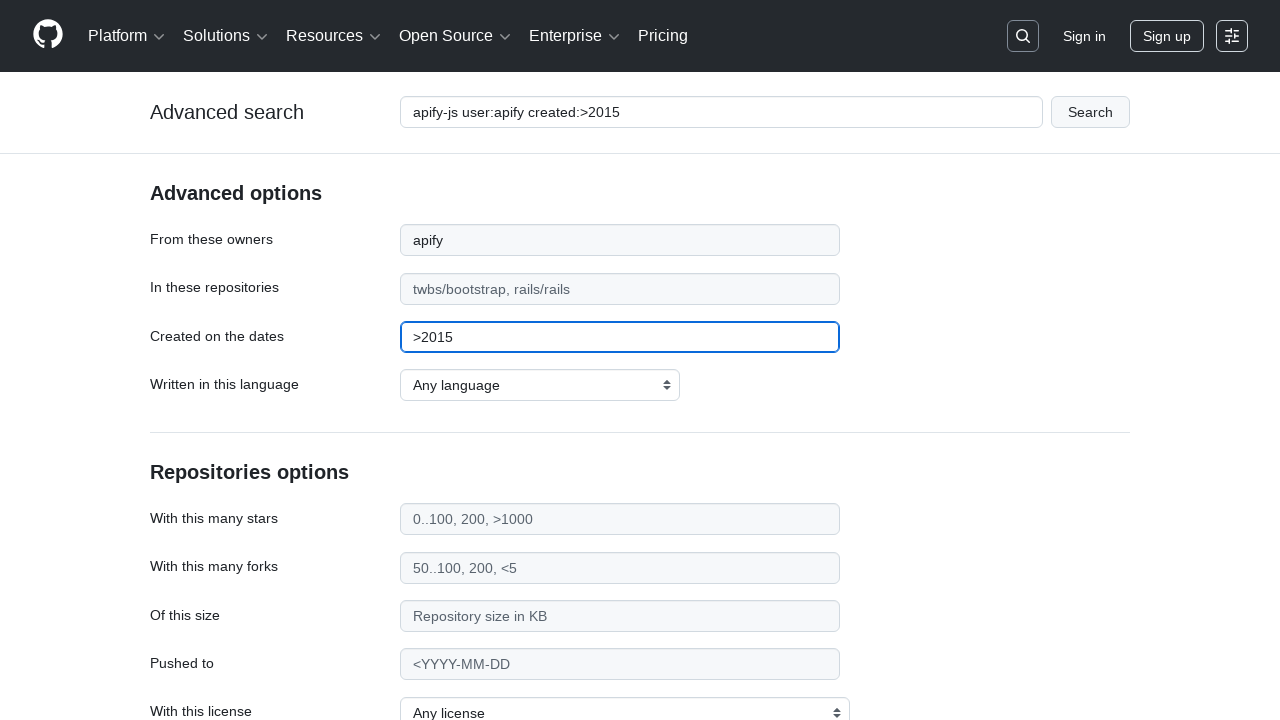

Selected JavaScript from language dropdown on select#search_language
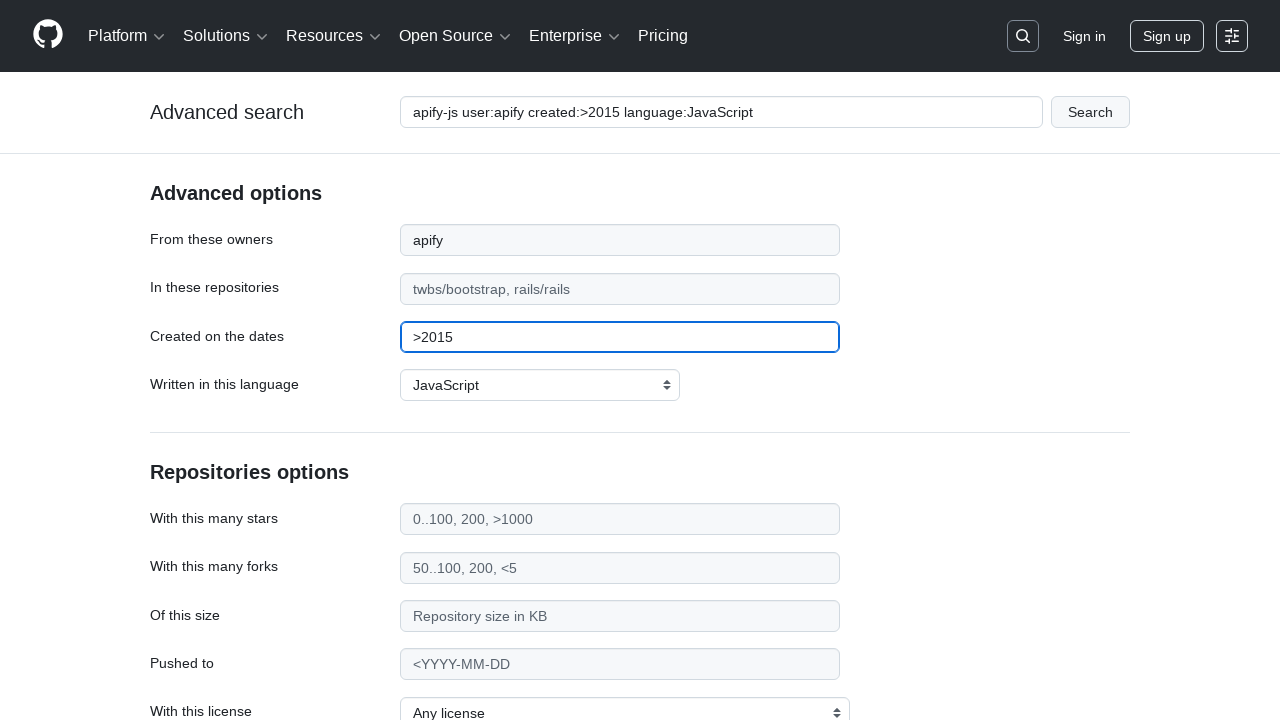

Clicked submit button to search for repositories at (1090, 112) on #adv_code_search button[type="submit"]
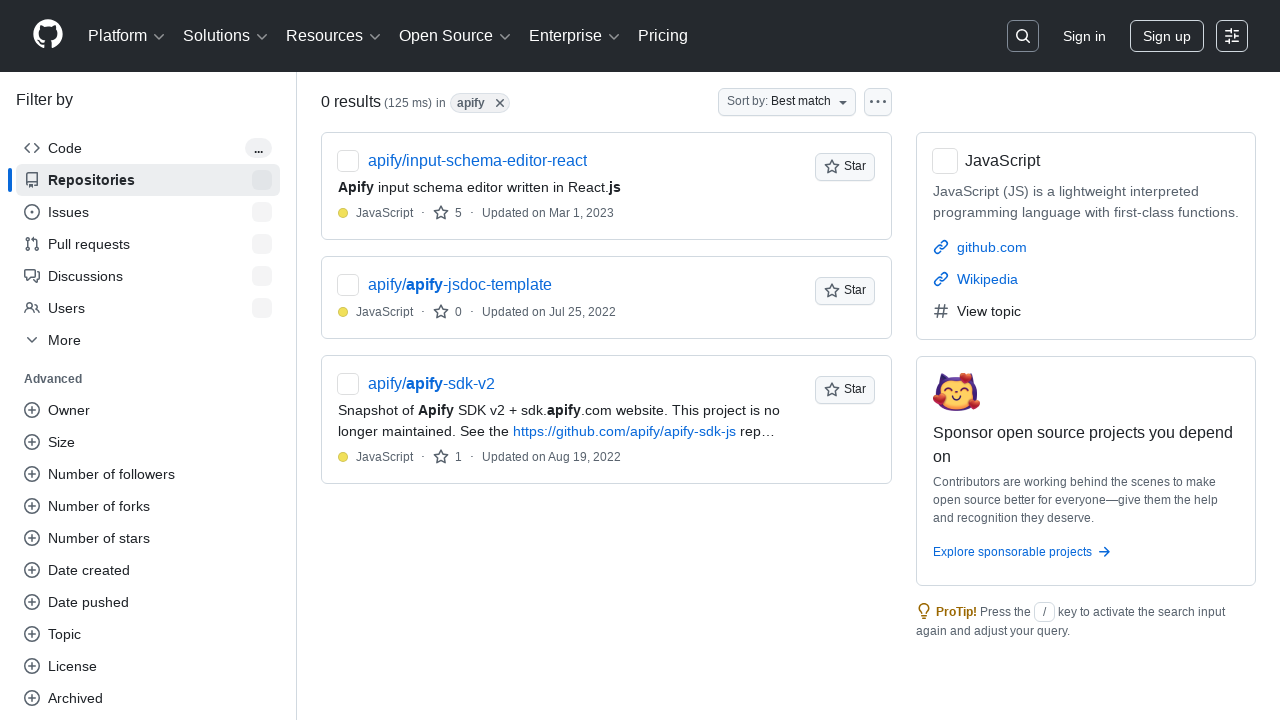

Waited for search results to load
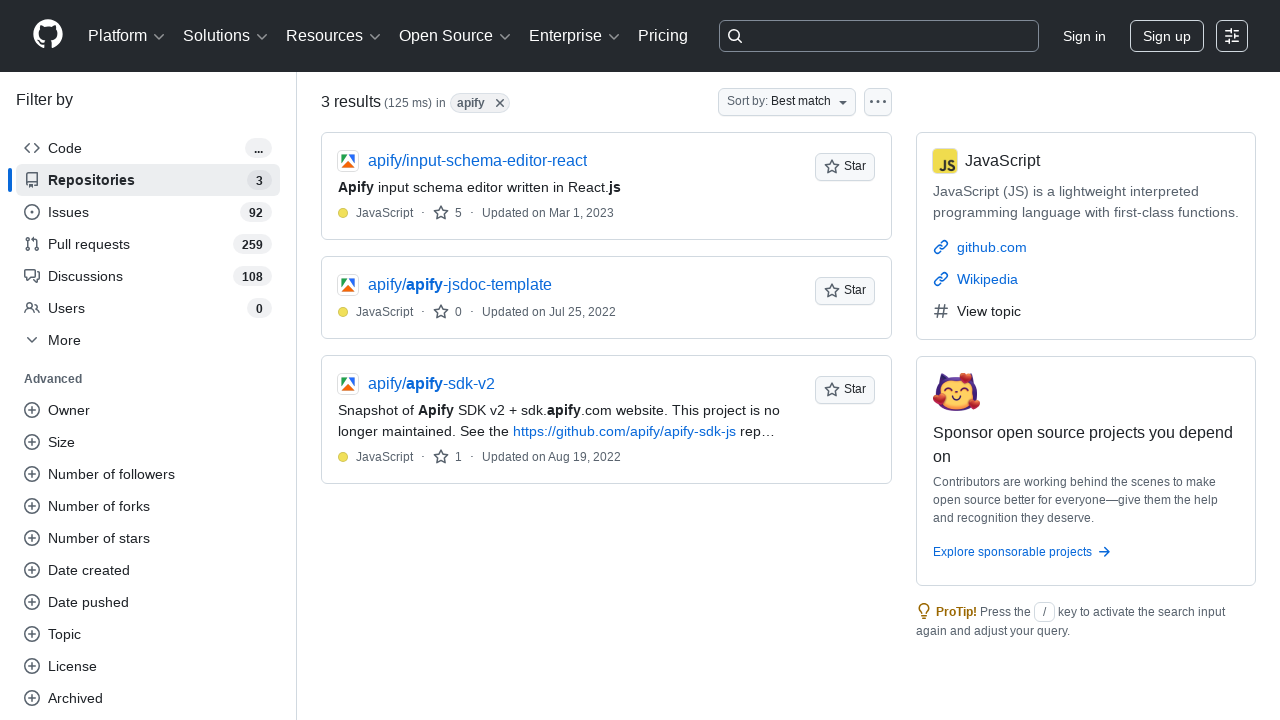

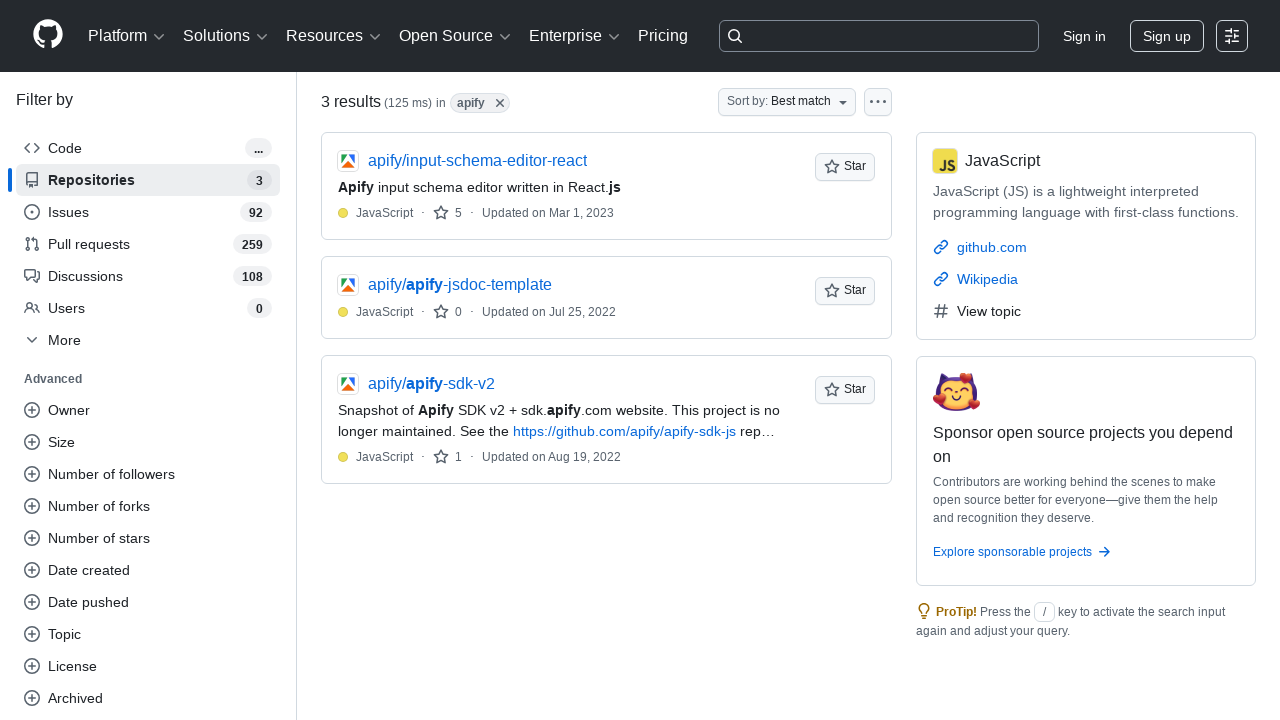